Tests multiple selection of non-consecutive elements using Ctrl+click to select specific items at positions 0, 13, 10, and 19

Starting URL: https://automationfc.github.io/jquery-selectable/

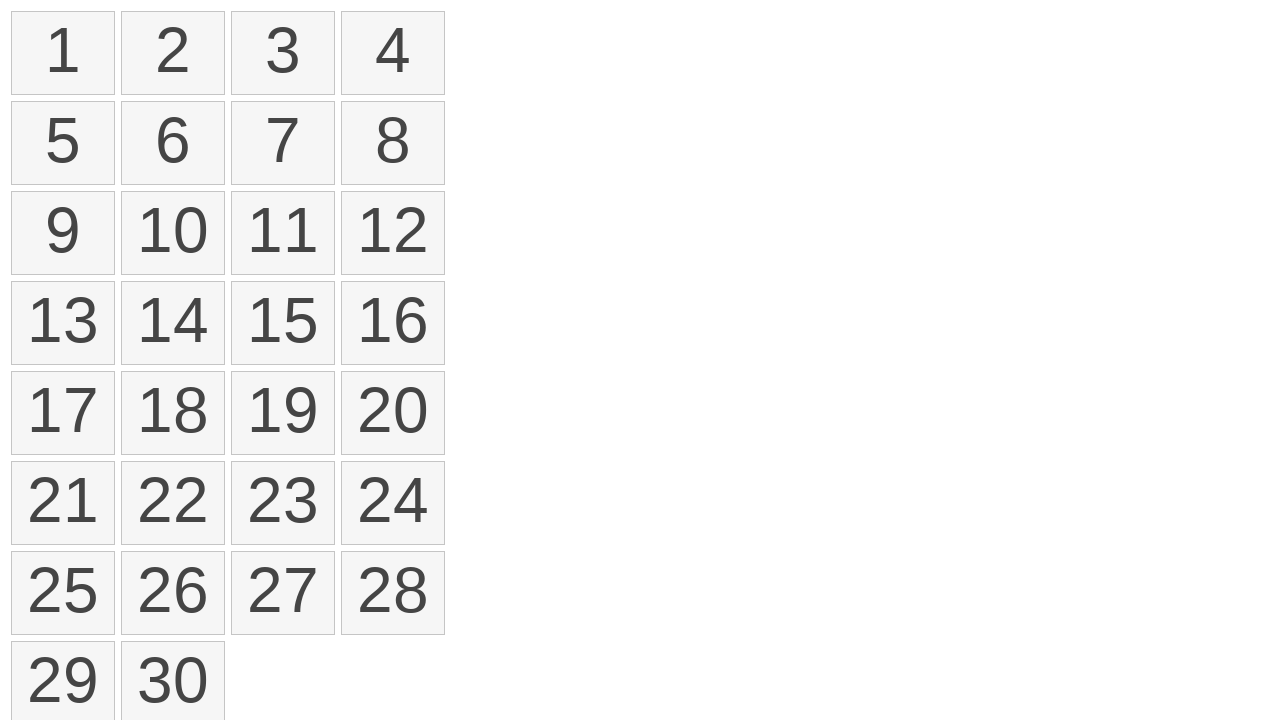

Located all selectable list items
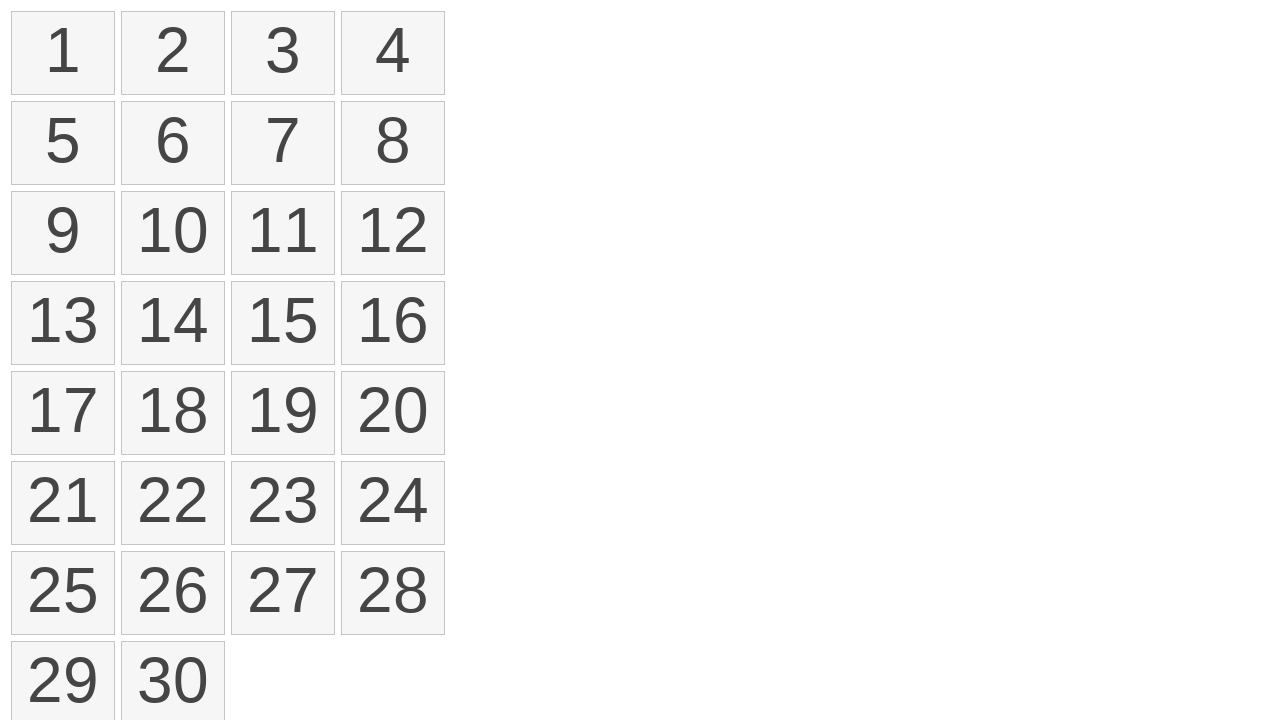

Pressed down Control key
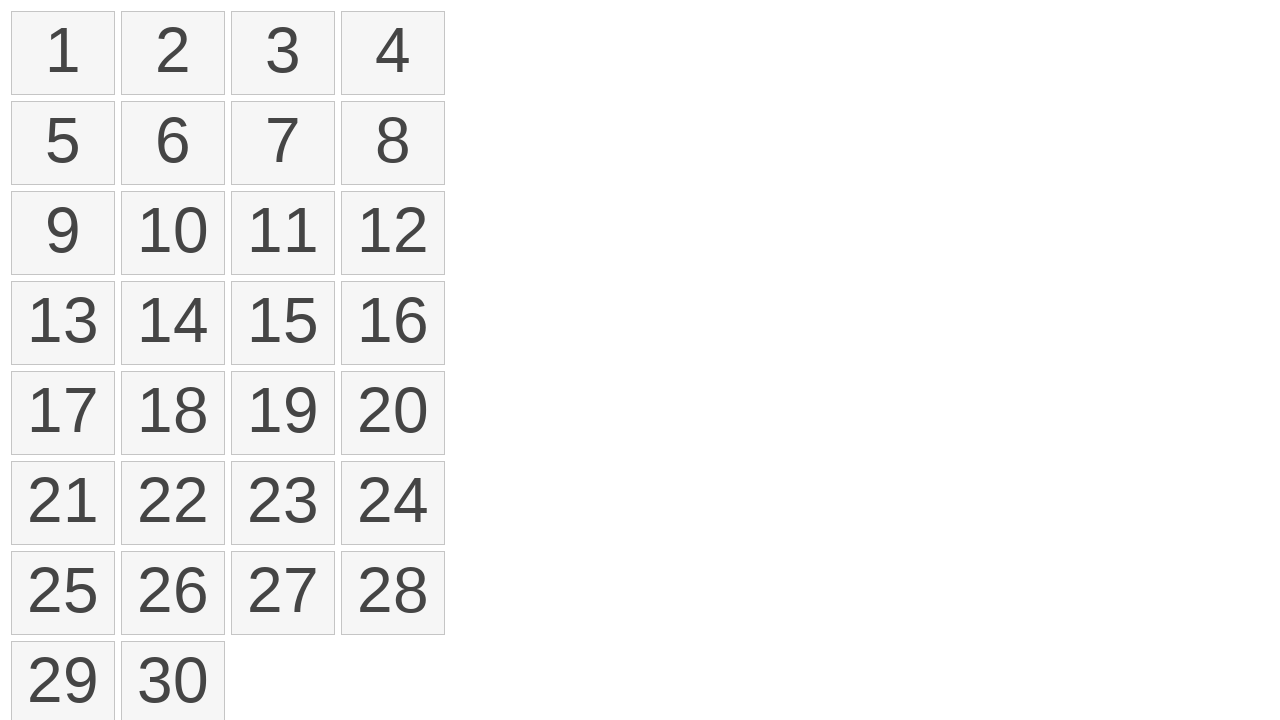

Clicked element at position 0 while holding Control at (63, 53) on xpath=//ol[@id='selectable']//li >> nth=0
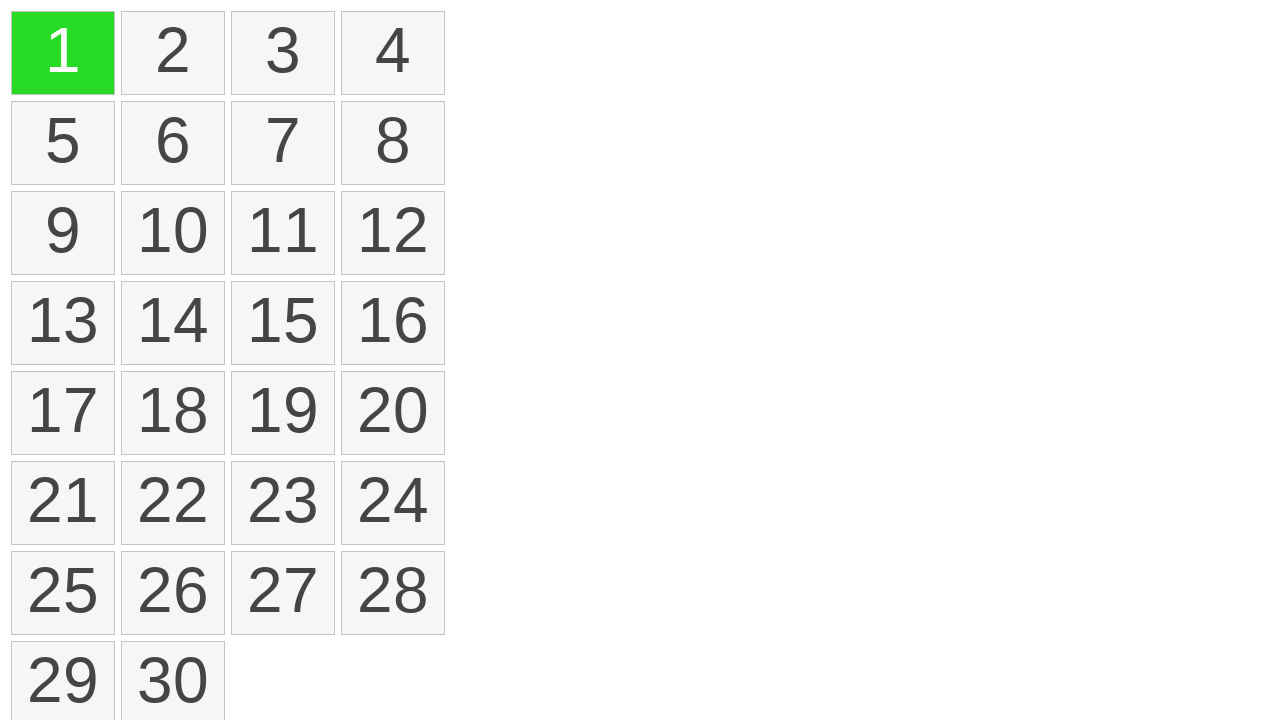

Clicked element at position 13 while holding Control at (173, 323) on xpath=//ol[@id='selectable']//li >> nth=13
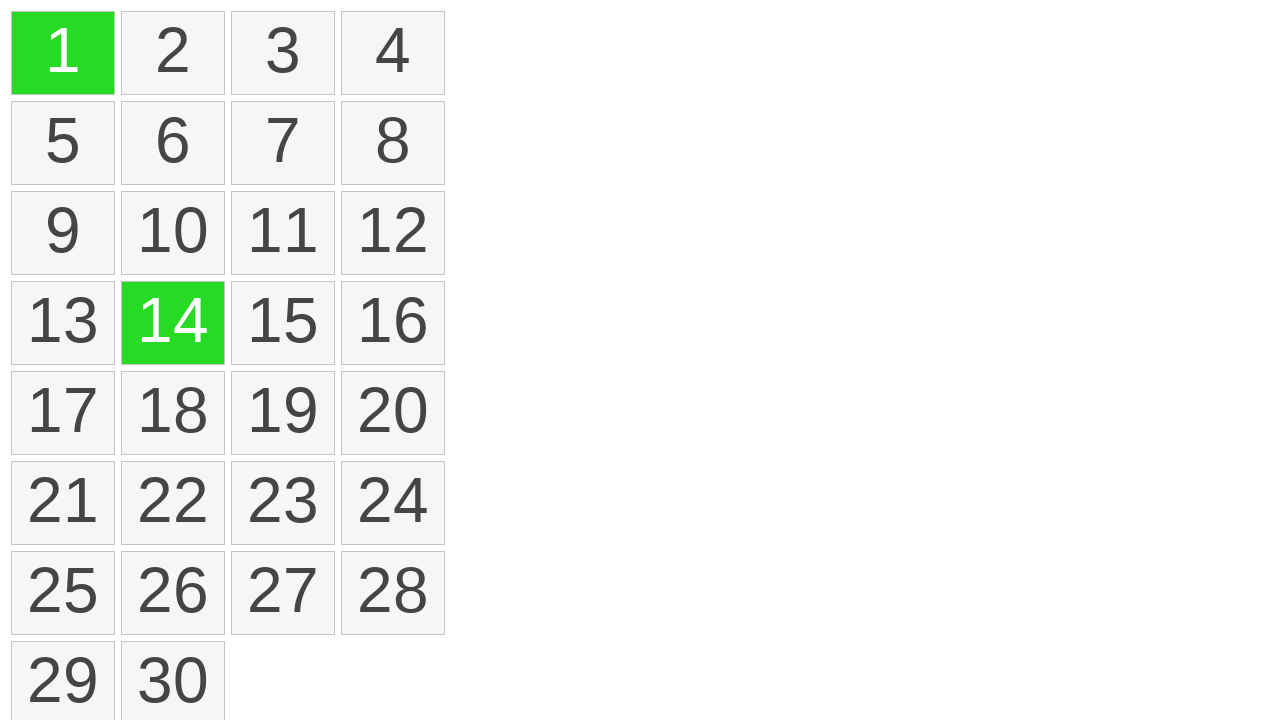

Clicked element at position 10 while holding Control at (283, 233) on xpath=//ol[@id='selectable']//li >> nth=10
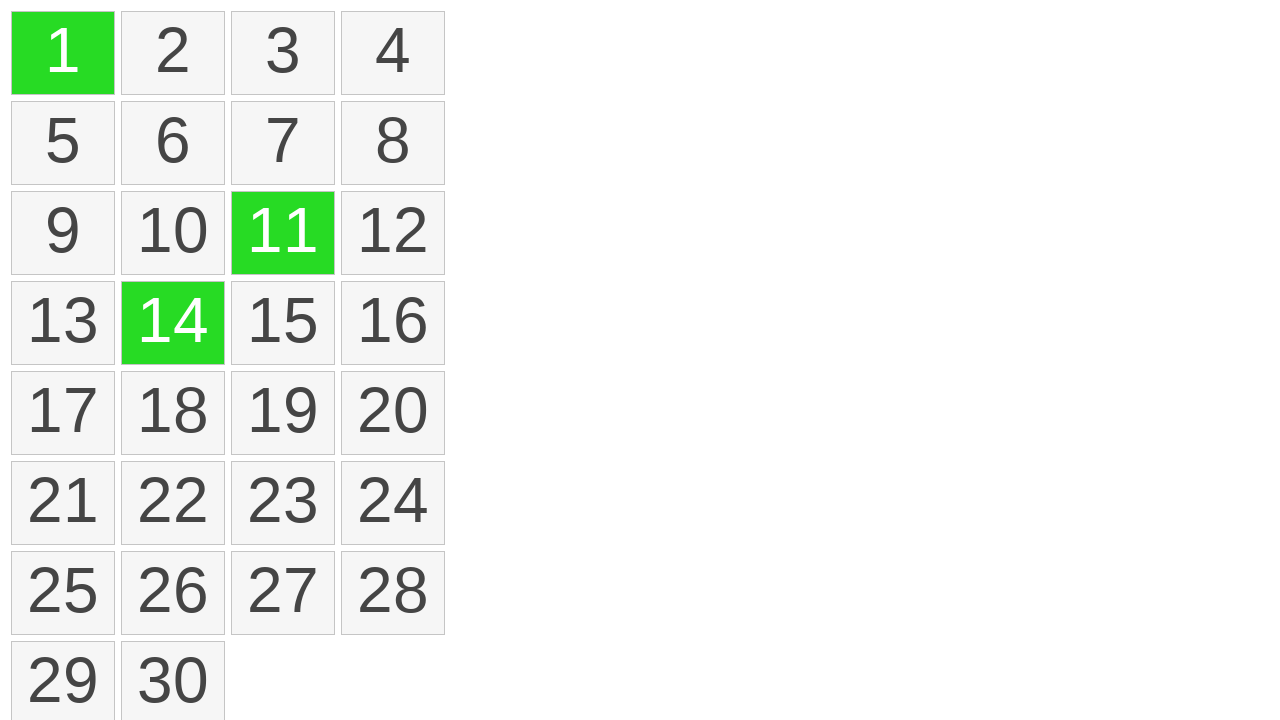

Clicked element at position 19 while holding Control at (393, 413) on xpath=//ol[@id='selectable']//li >> nth=19
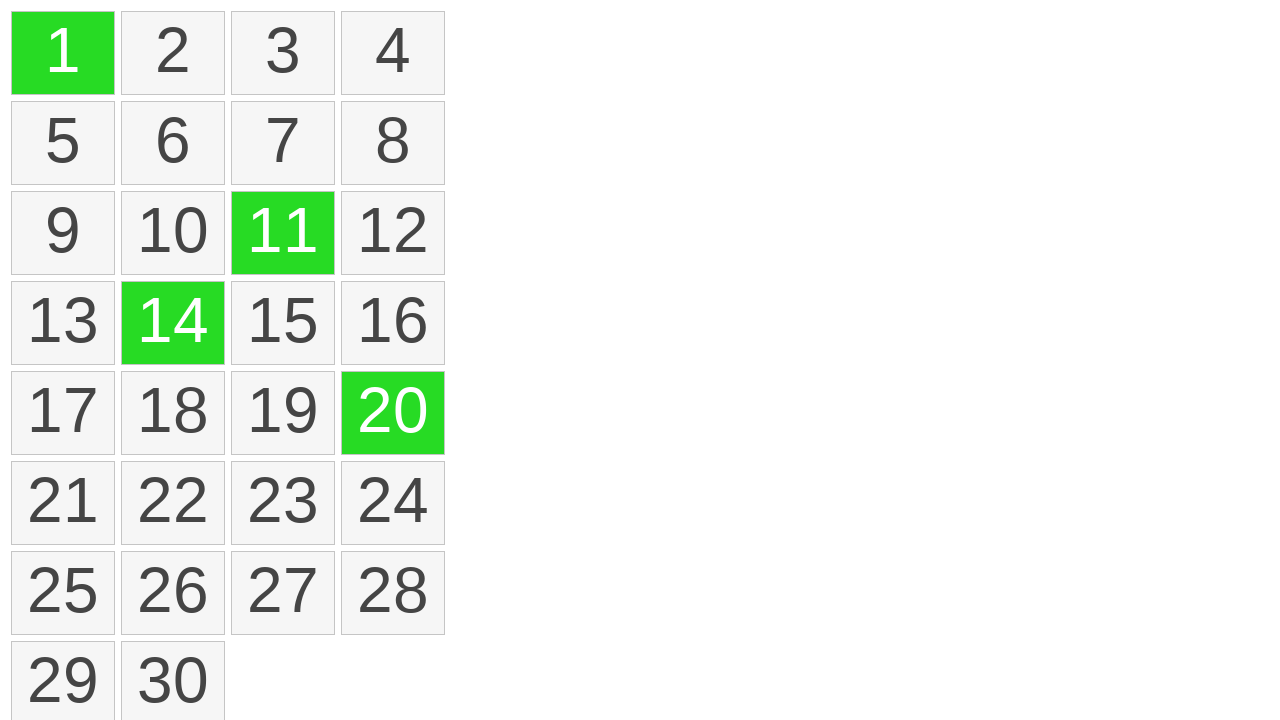

Released Control key
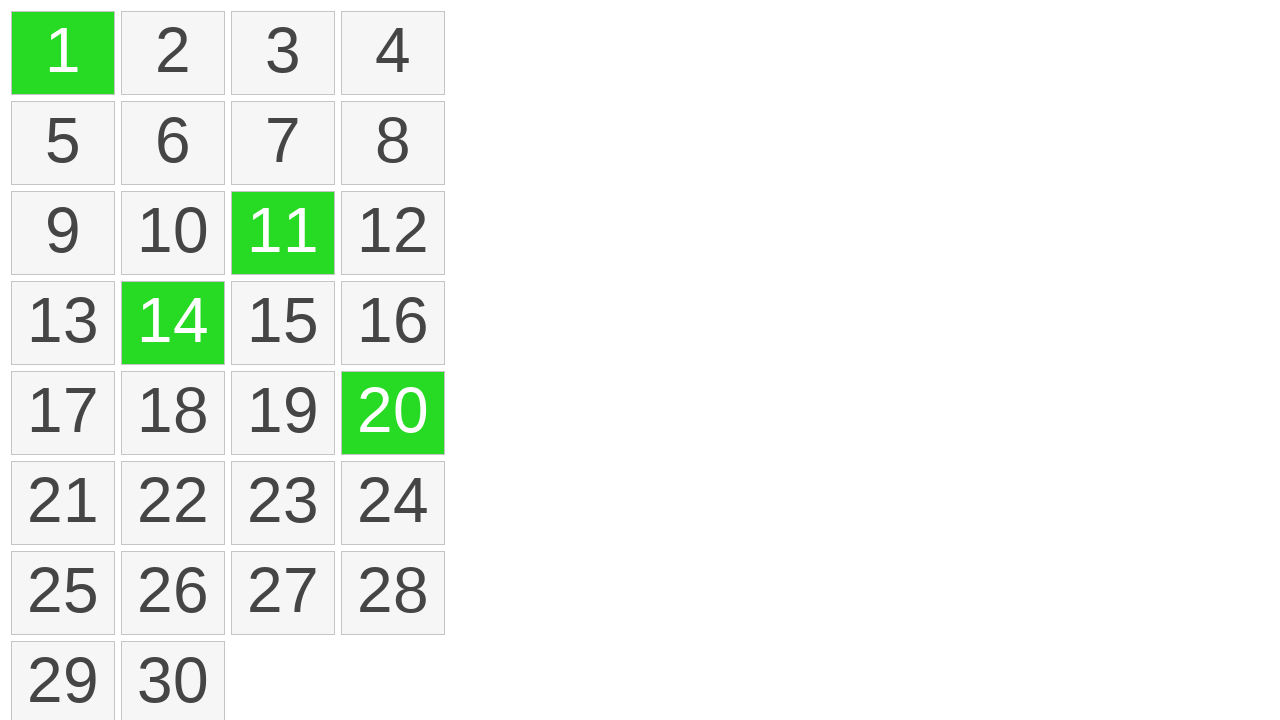

Waited 500ms for selection to complete
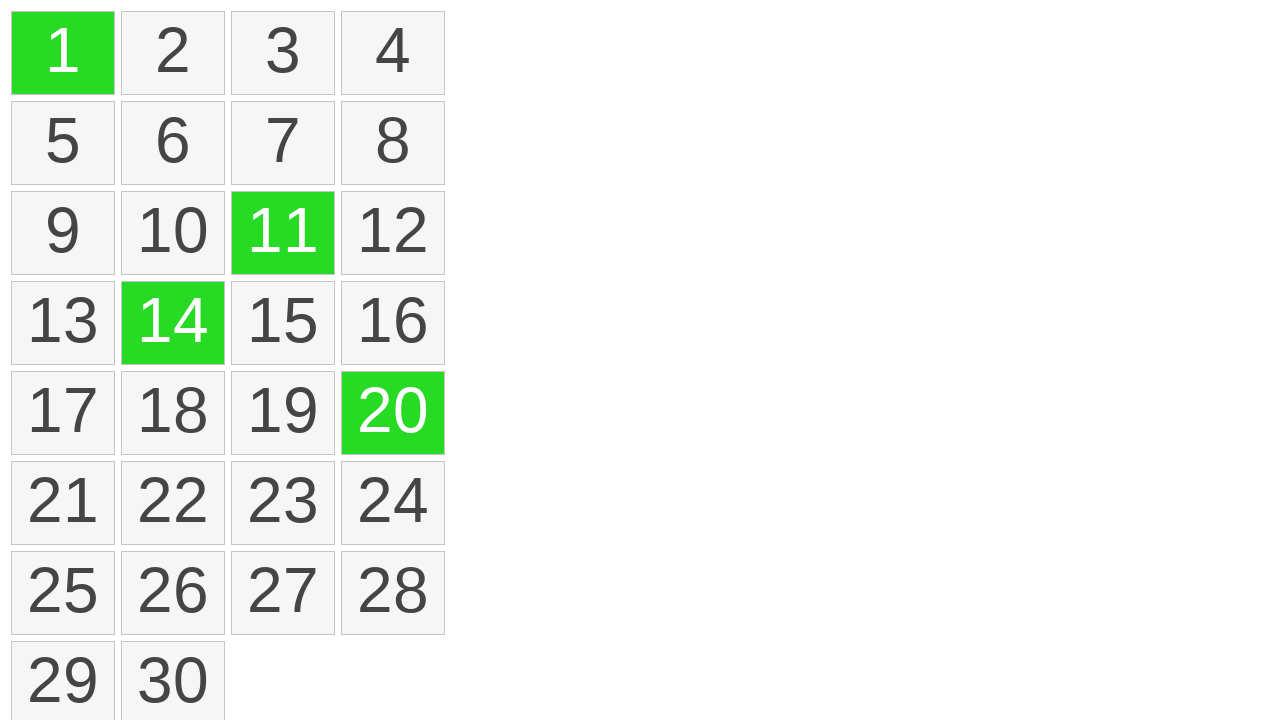

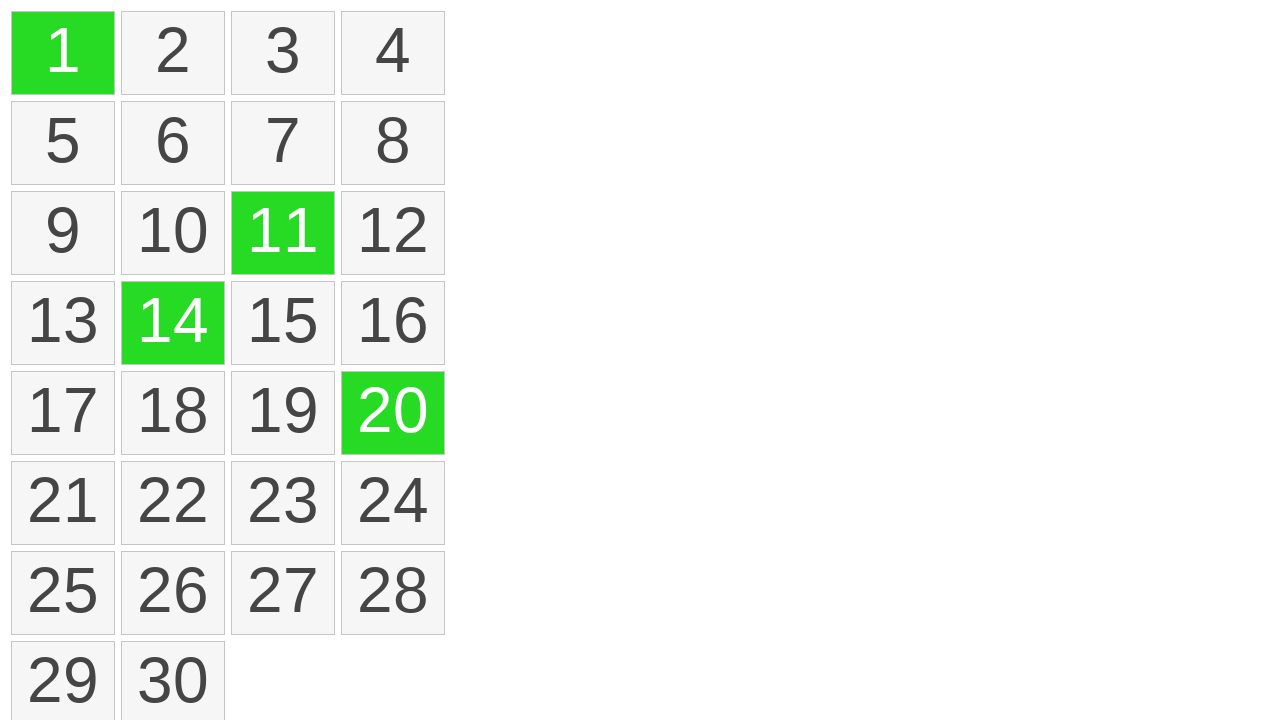